Tests modal interaction by opening a modal and closing it using the close button

Starting URL: https://formy-project.herokuapp.com/modal

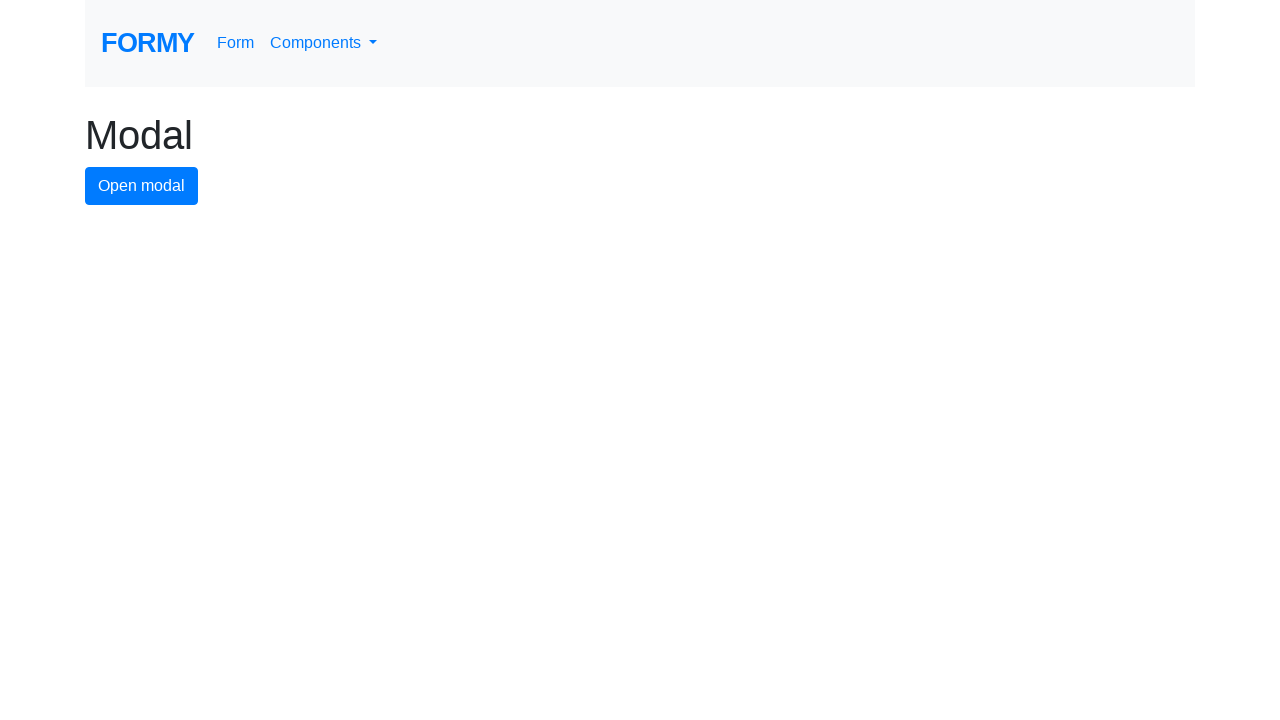

Clicked modal button to open the modal at (142, 186) on #modal-button
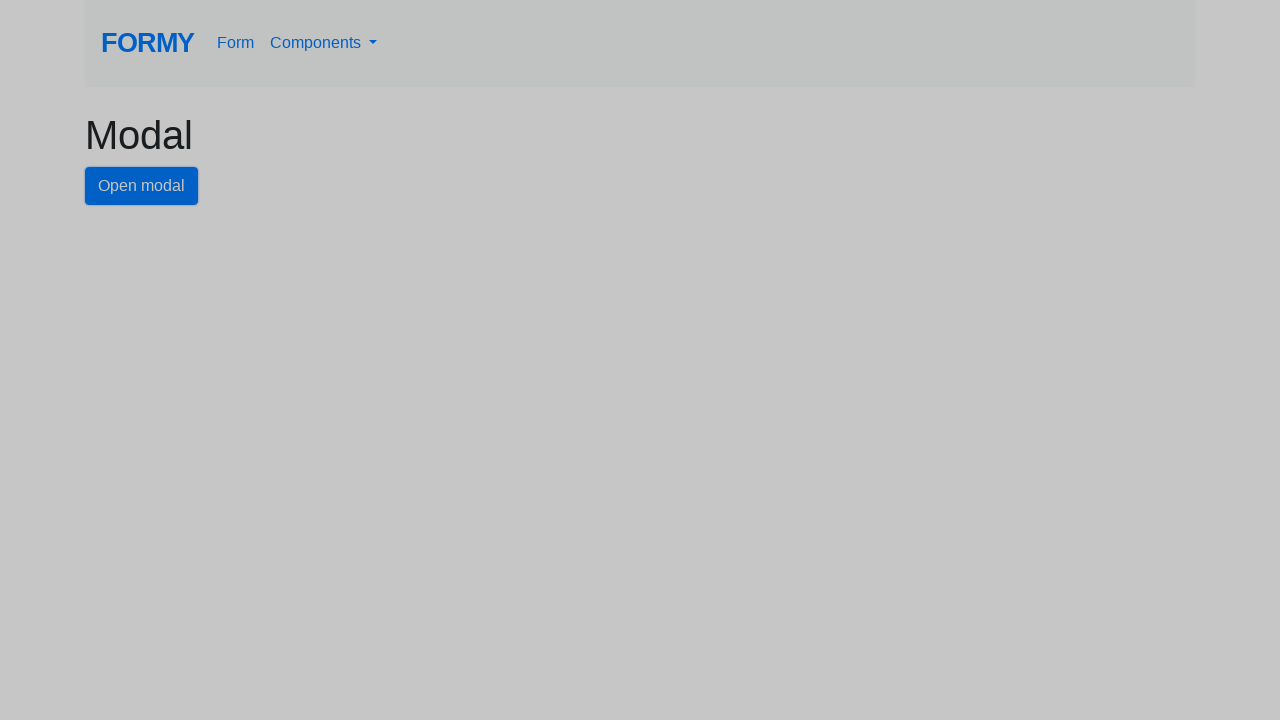

Modal opened and close button became visible
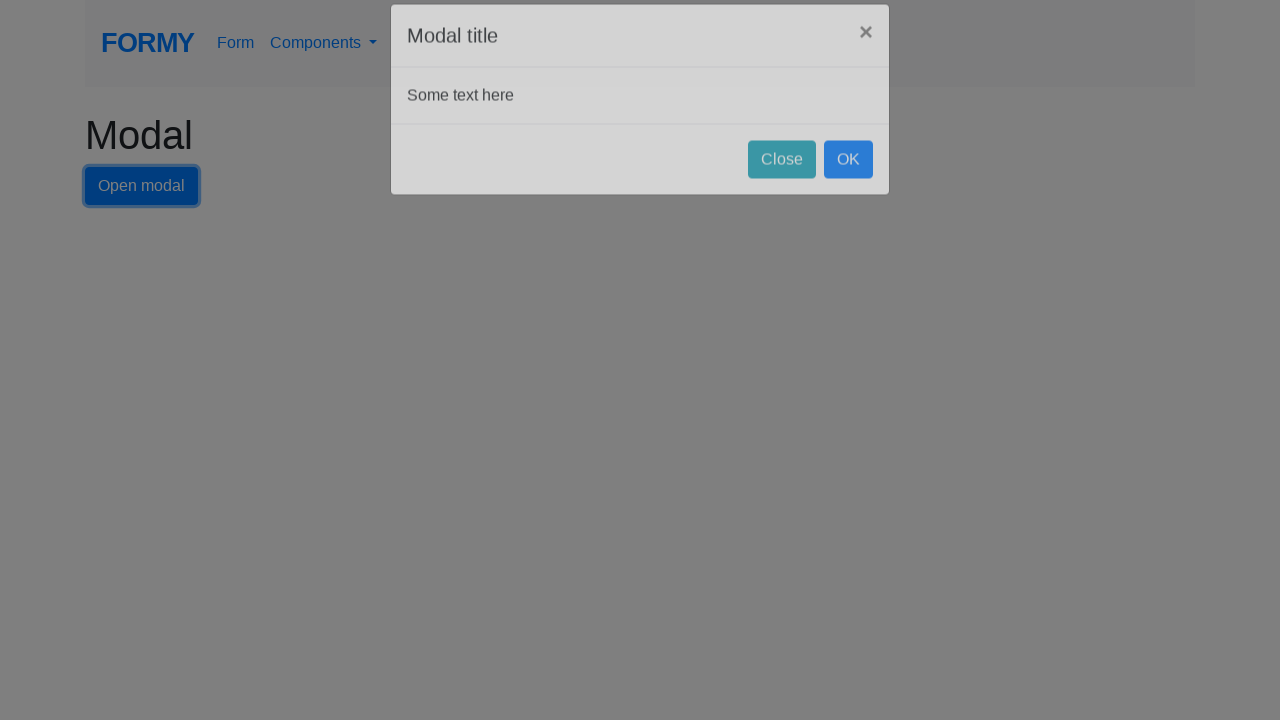

Clicked close button to close the modal at (782, 184) on #close-button
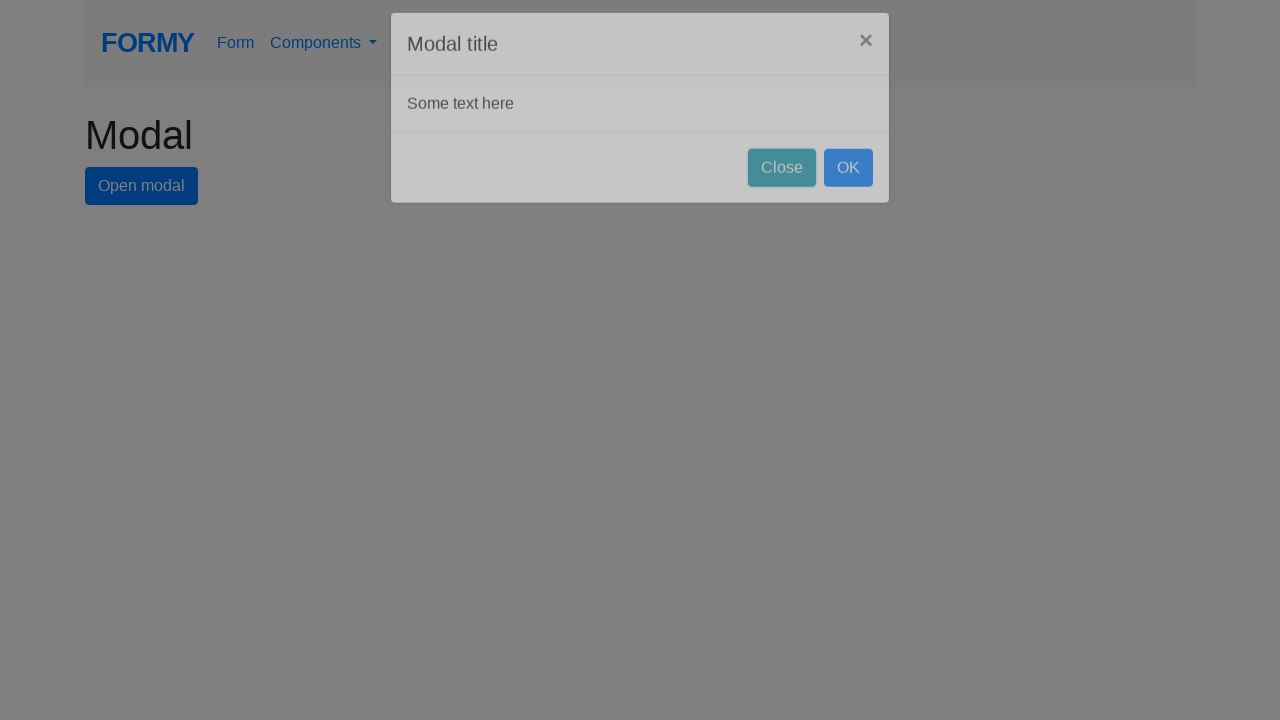

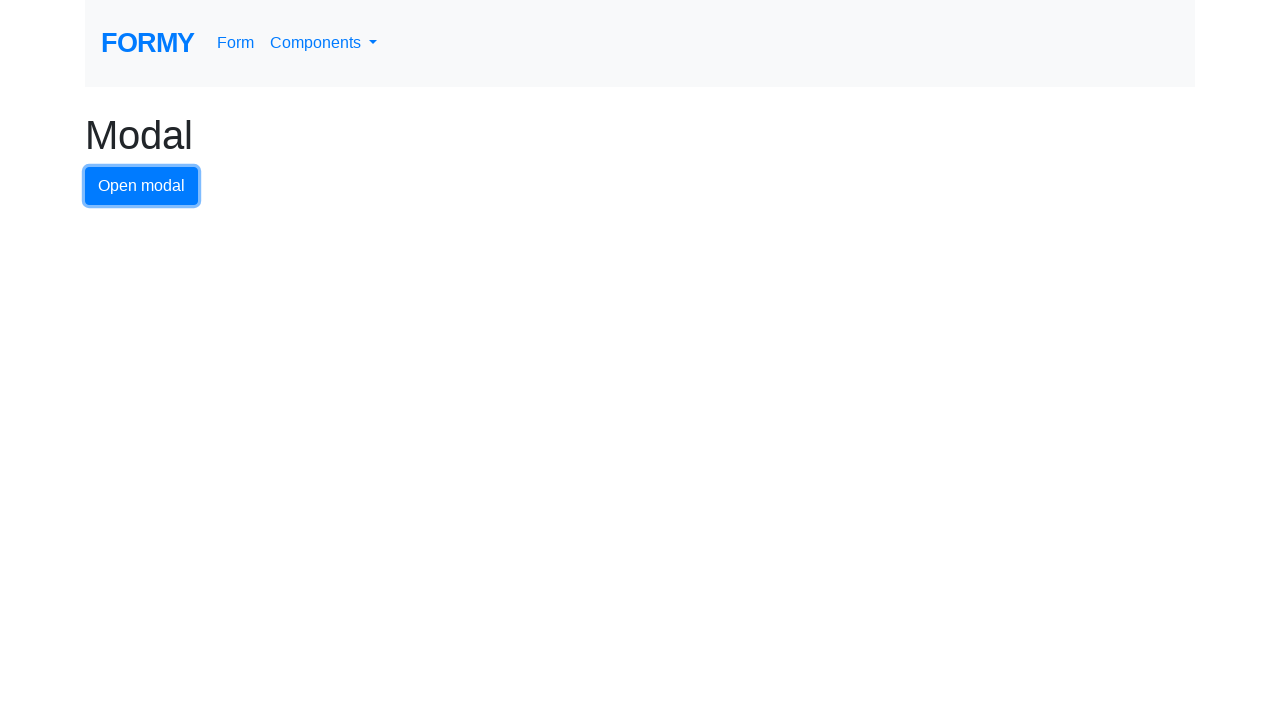